Tests a registration form by filling in first name, last name, and email fields, then submitting the form and verifying the success message.

Starting URL: http://suninjuly.github.io/registration1.html

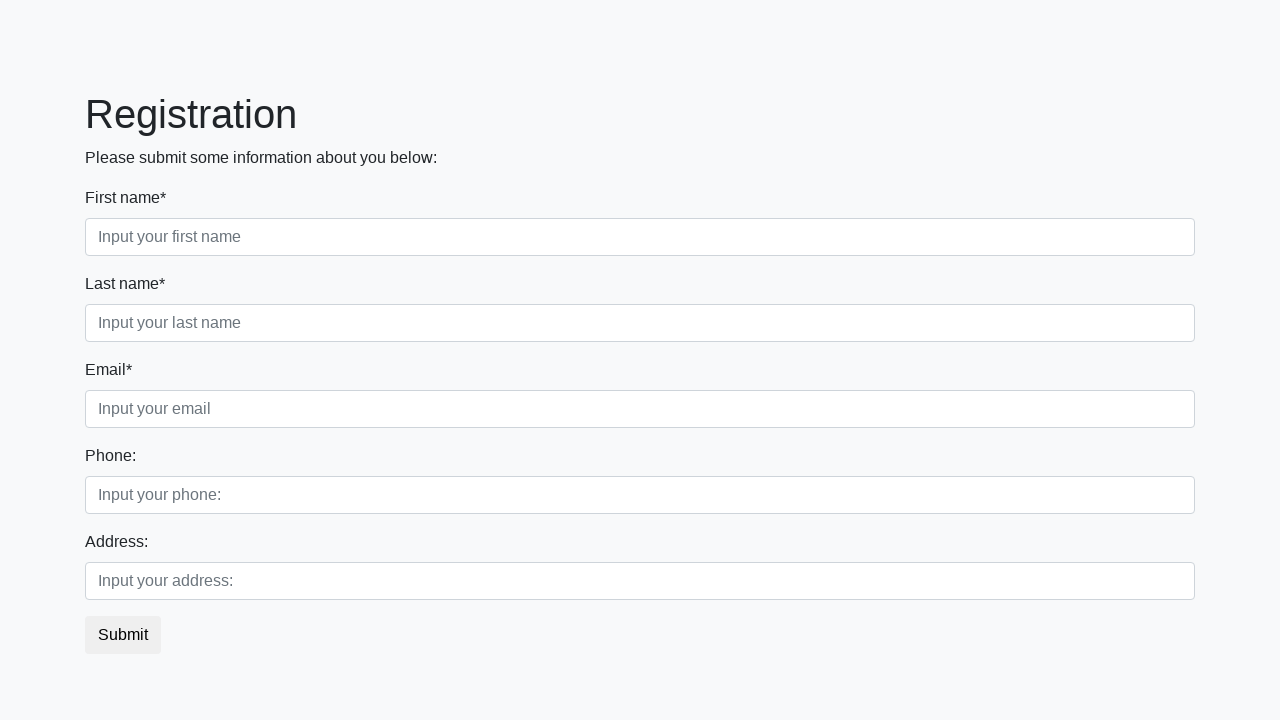

Filled first name field with 'Name' on div.first_block .form-control.first
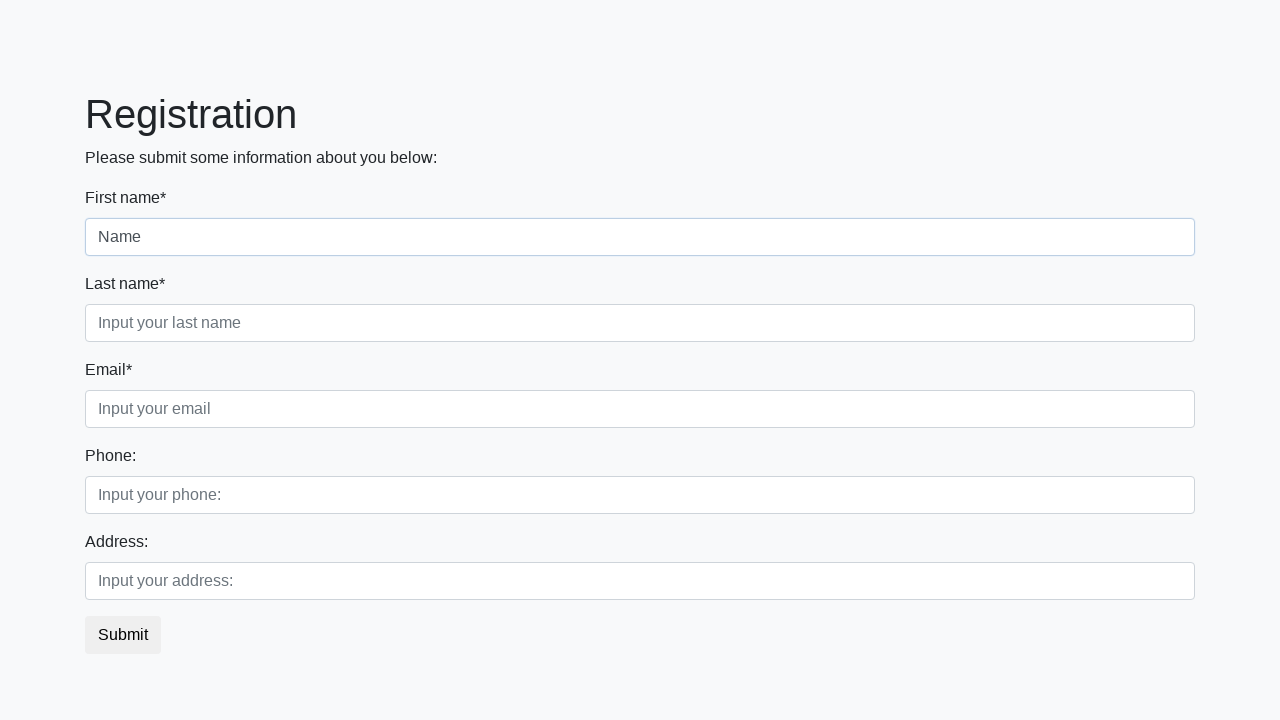

Filled last name field with 'Last name' on div.first_block > div.form-group.second_class > input
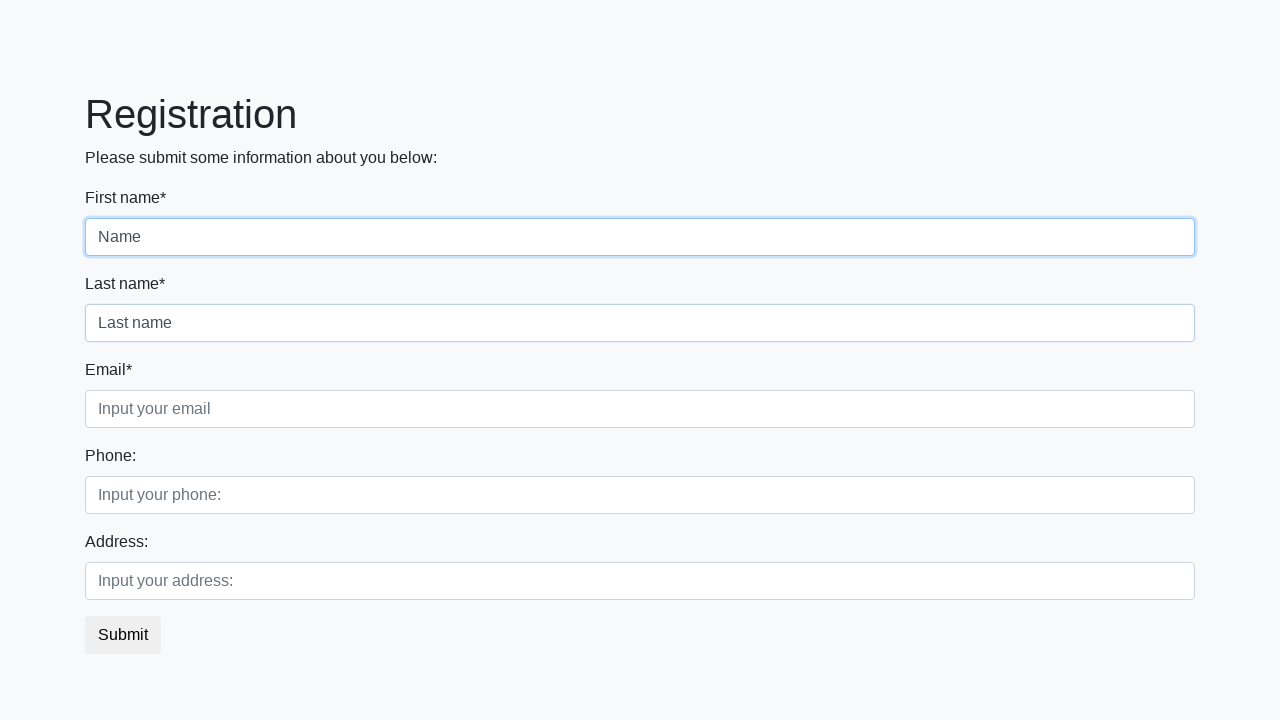

Filled email field with 'email' on div.form-group.third_class > input
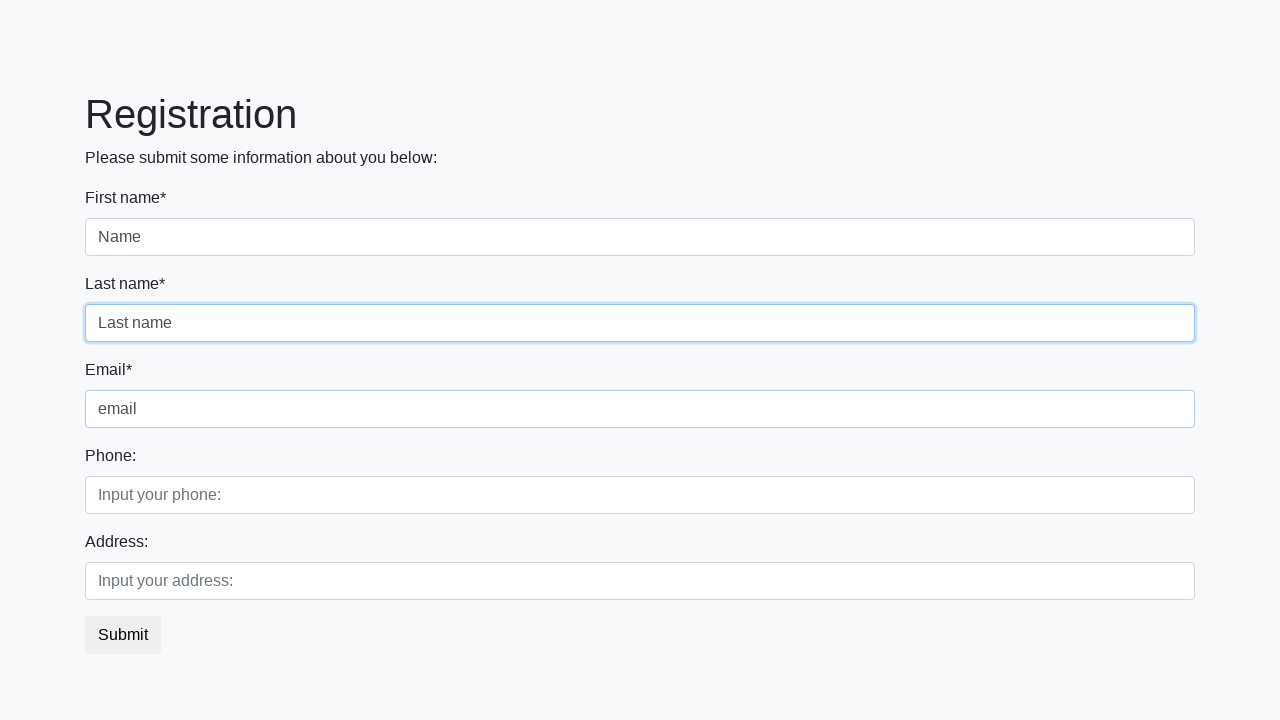

Clicked submit button at (123, 635) on button.btn
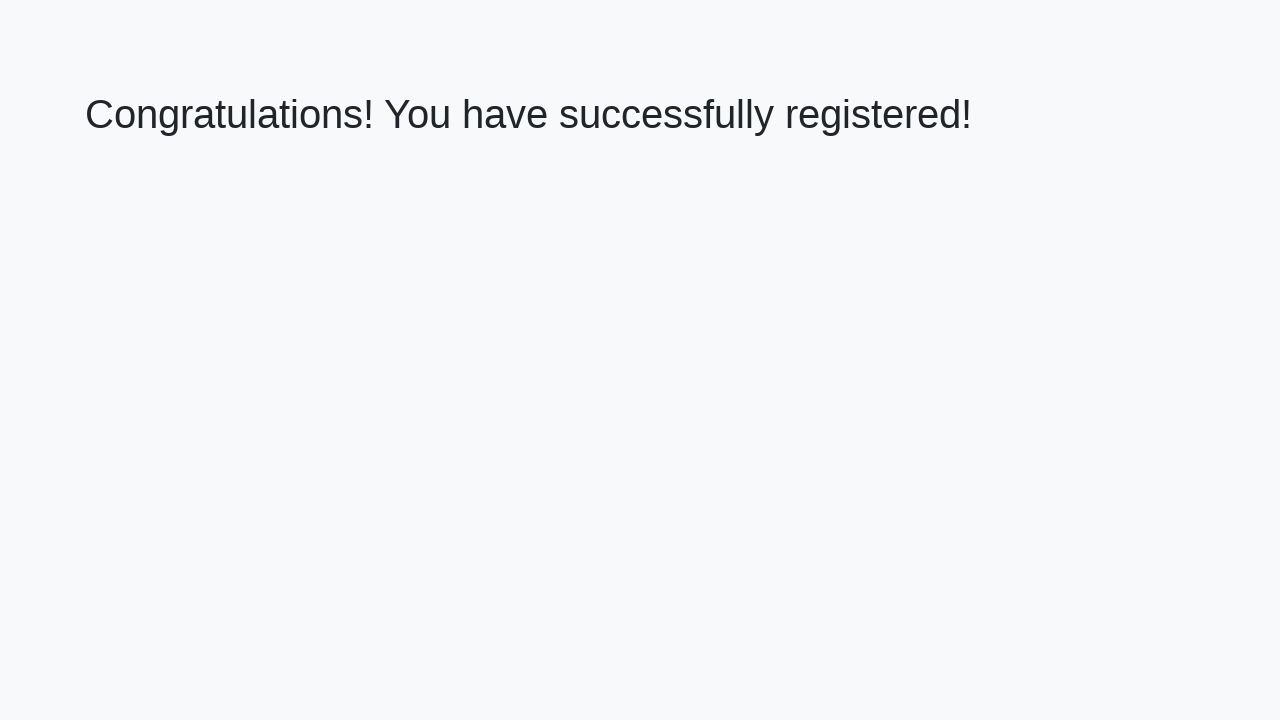

Success page loaded with h1 element visible
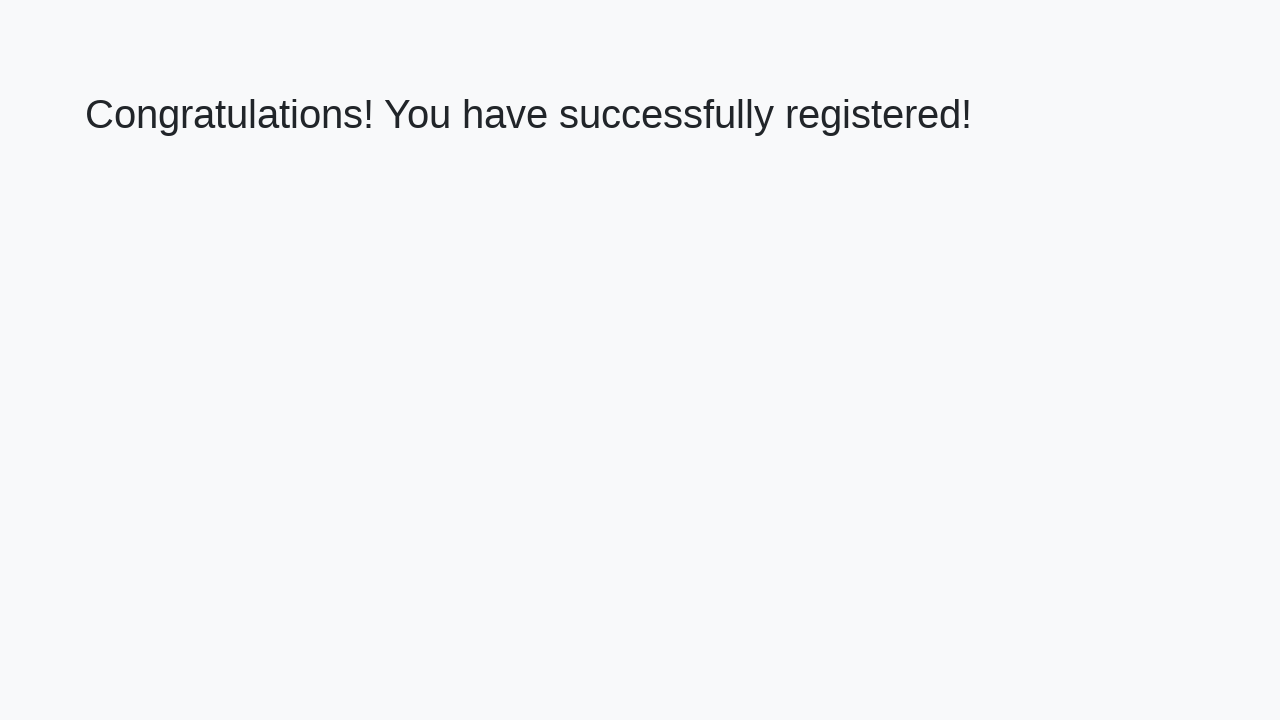

Retrieved success message: 'Congratulations! You have successfully registered!'
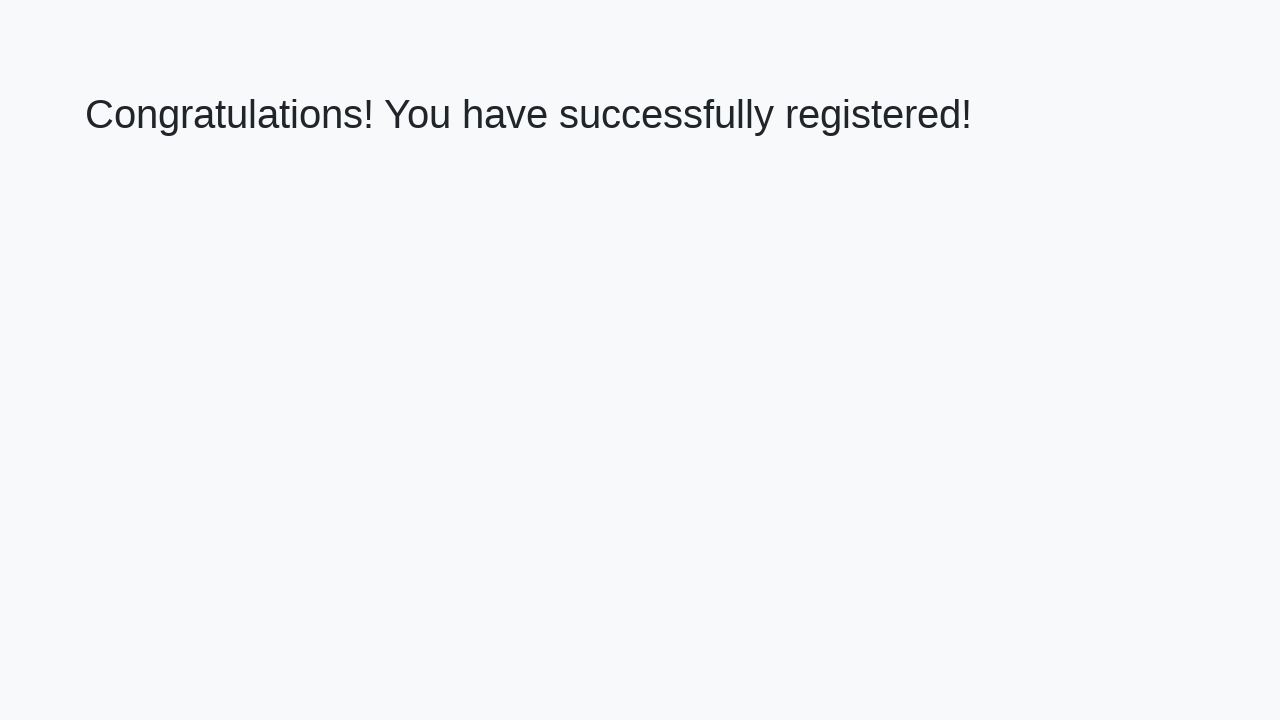

Verified success message matches expected text
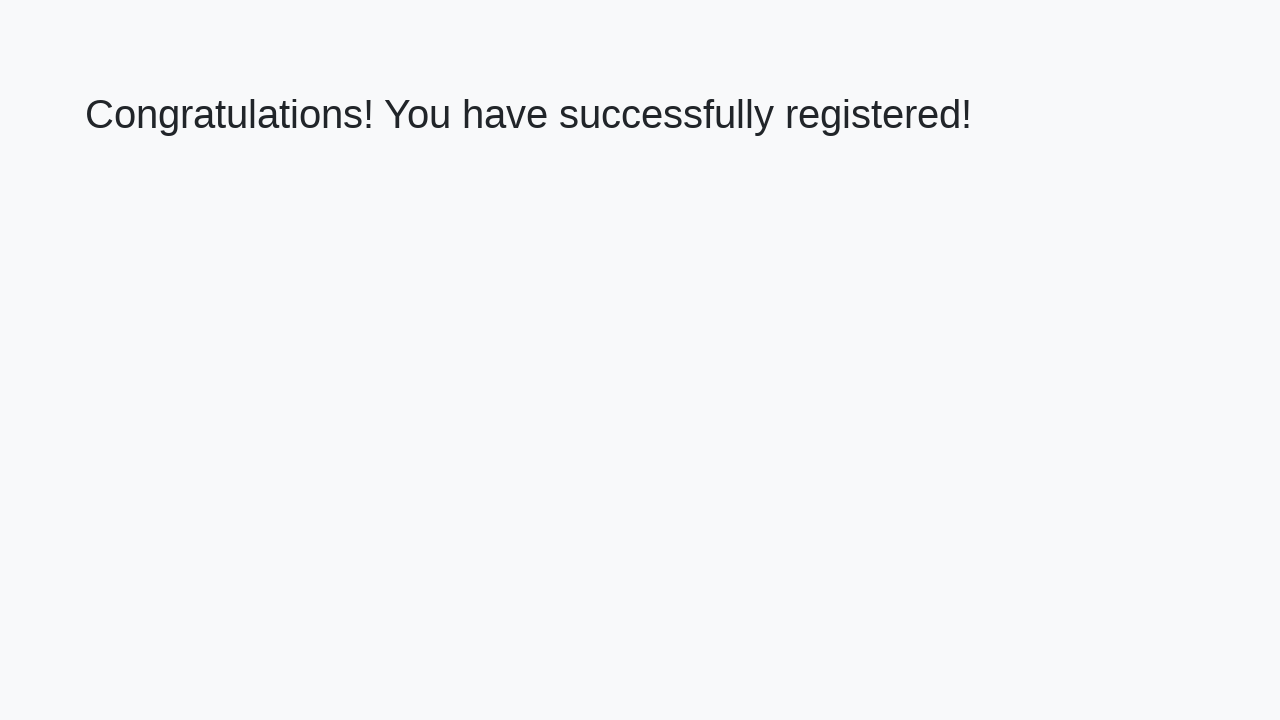

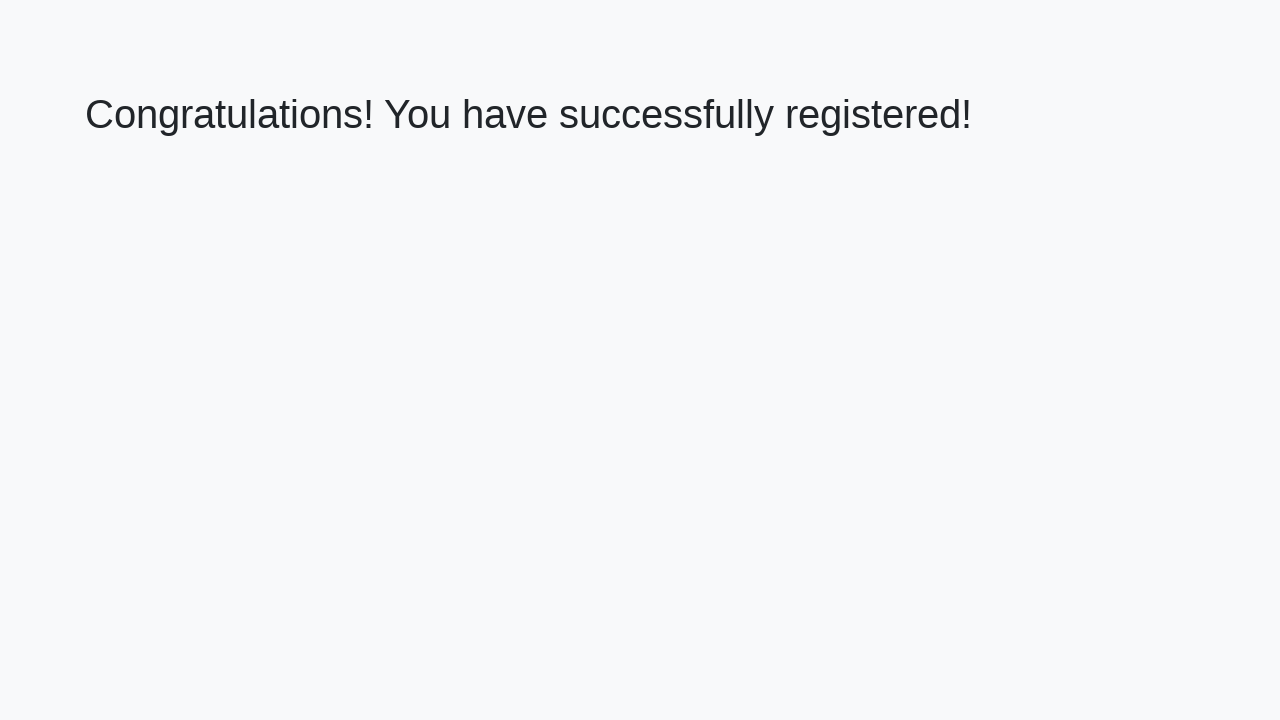